Tests slider interaction by dragging a horizontal slider element to a new position

Starting URL: http://the-internet.herokuapp.com/horizontal_slider

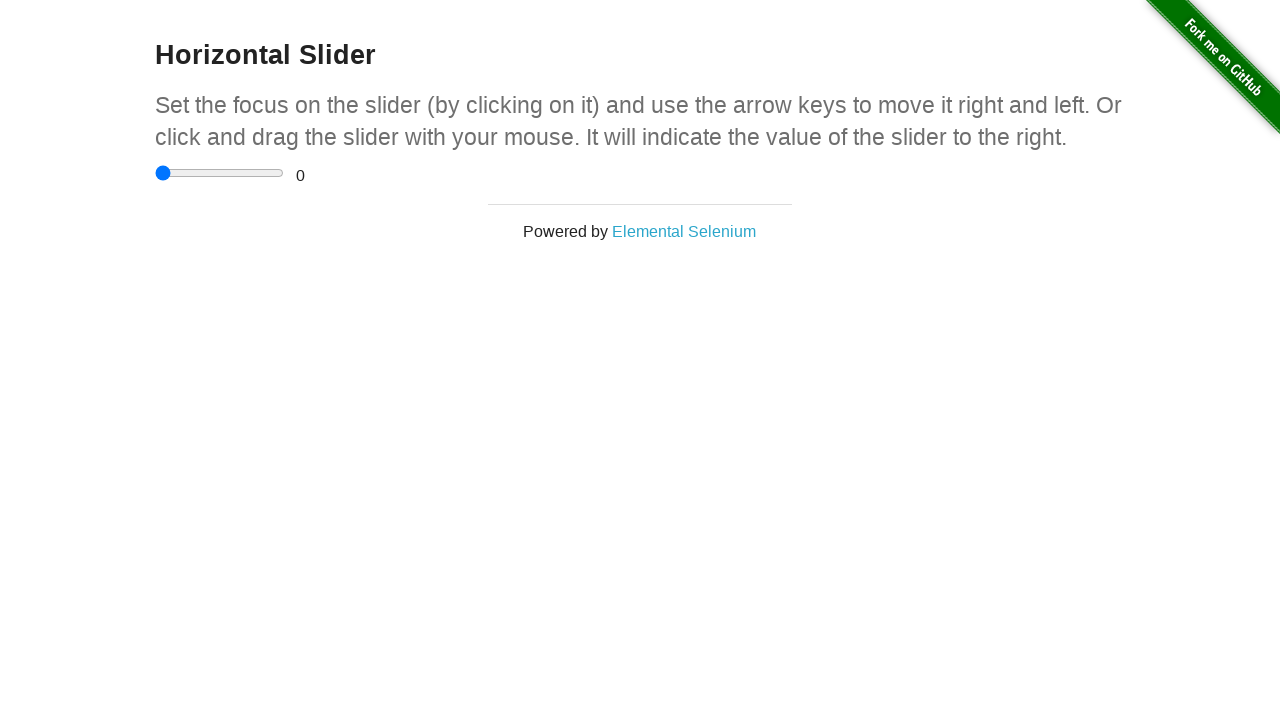

Slider element loaded and ready
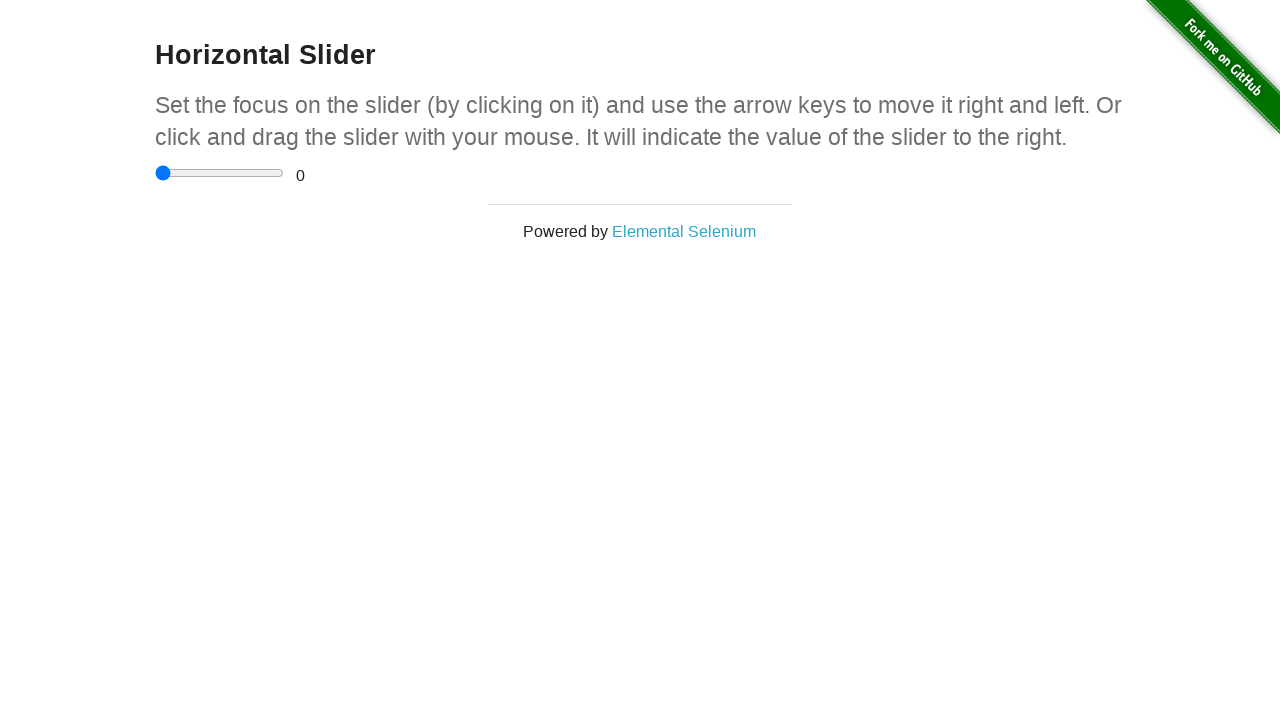

Retrieved slider bounding box coordinates
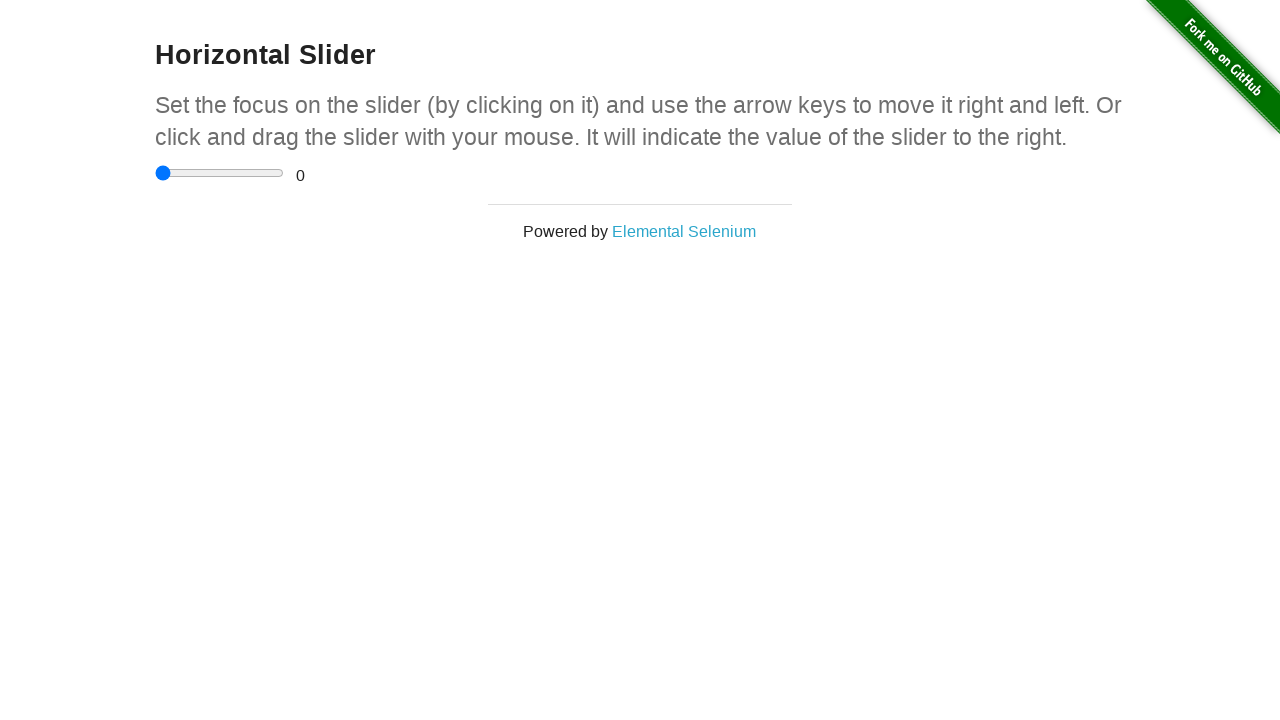

Moved mouse to center of slider at (220, 173)
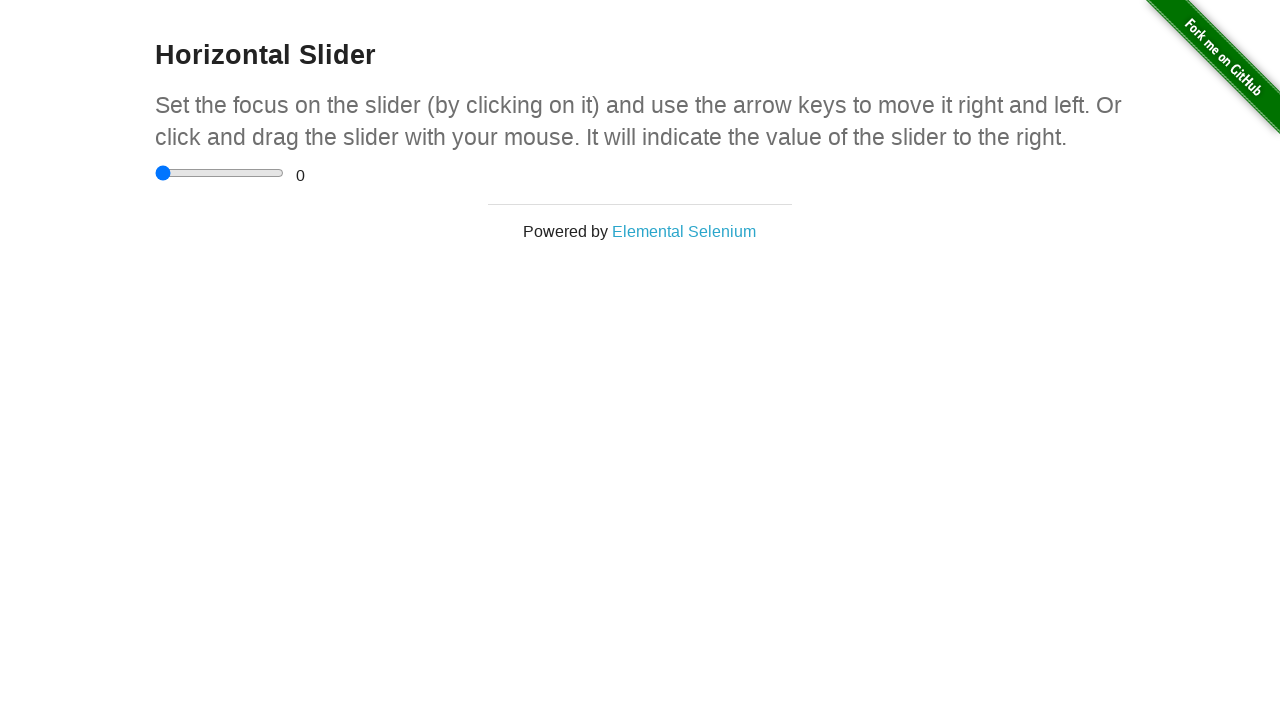

Pressed mouse button down on slider at (220, 173)
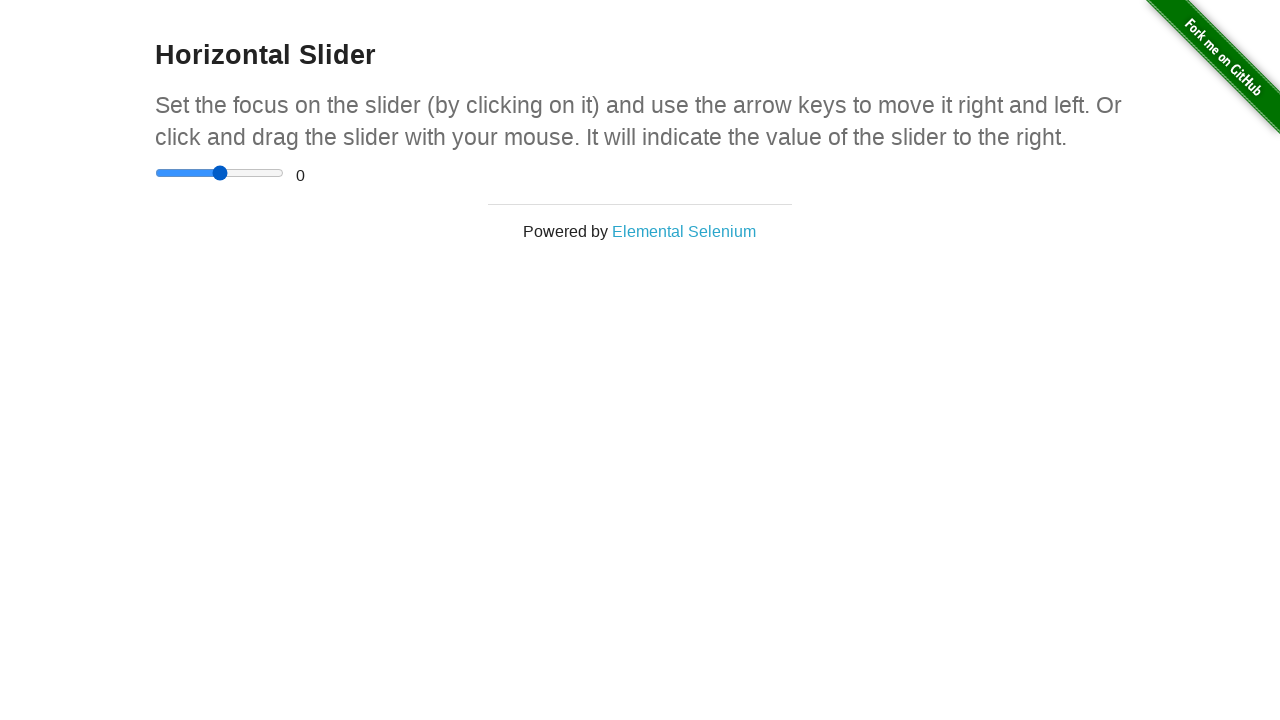

Dragged slider 200 pixels to the right at (420, 173)
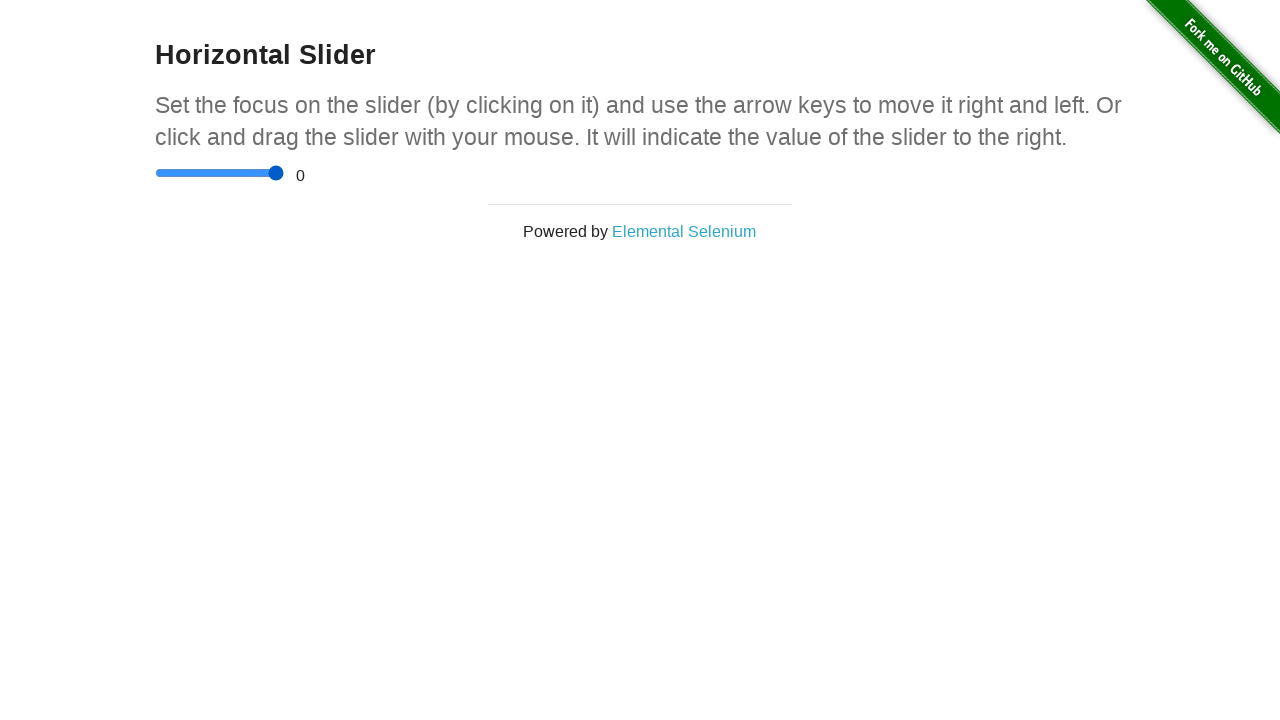

Released mouse button to complete slider drag at (420, 173)
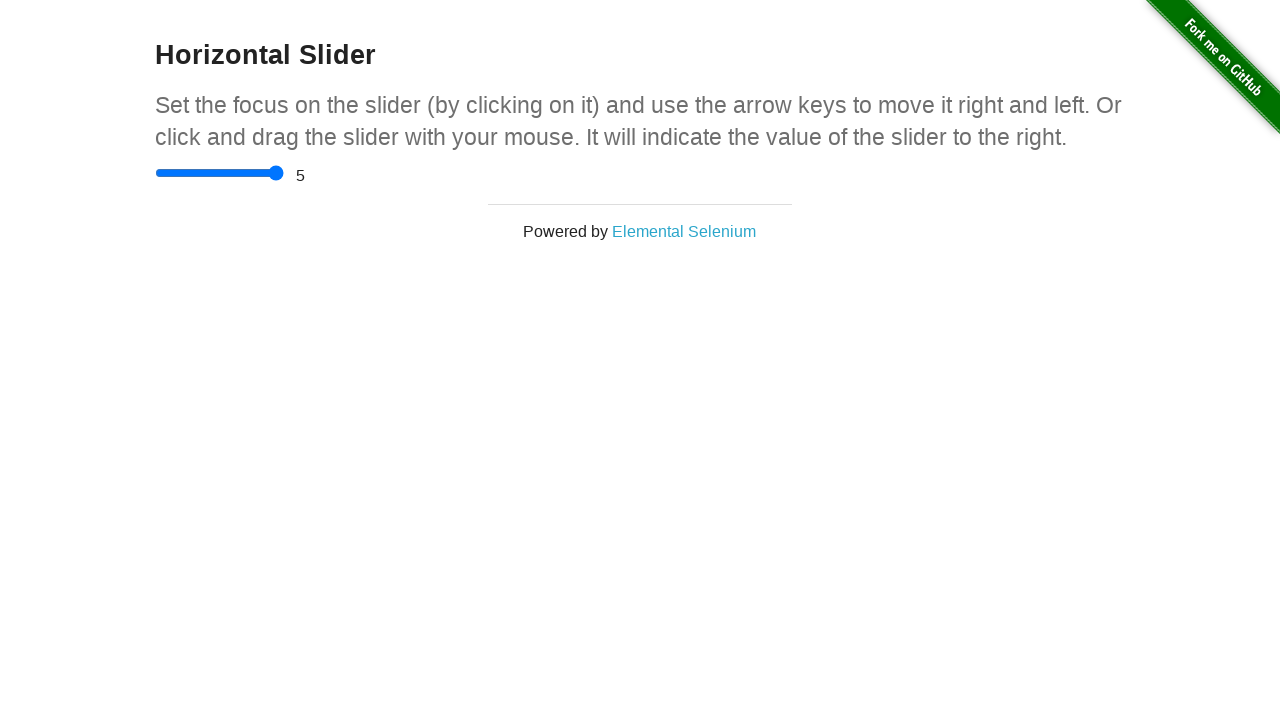

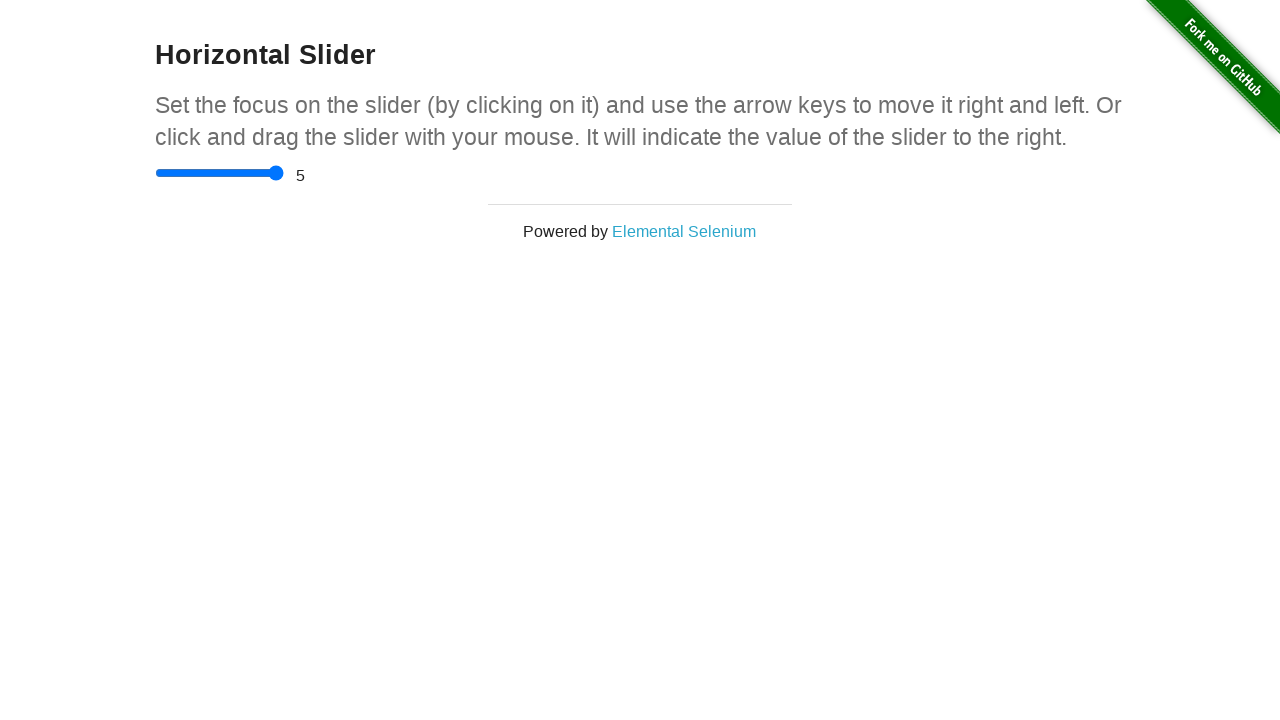